Solves a math problem on a form by calculating a value, filling the answer, selecting checkboxes and radio buttons, then submitting

Starting URL: http://suninjuly.github.io/math.html

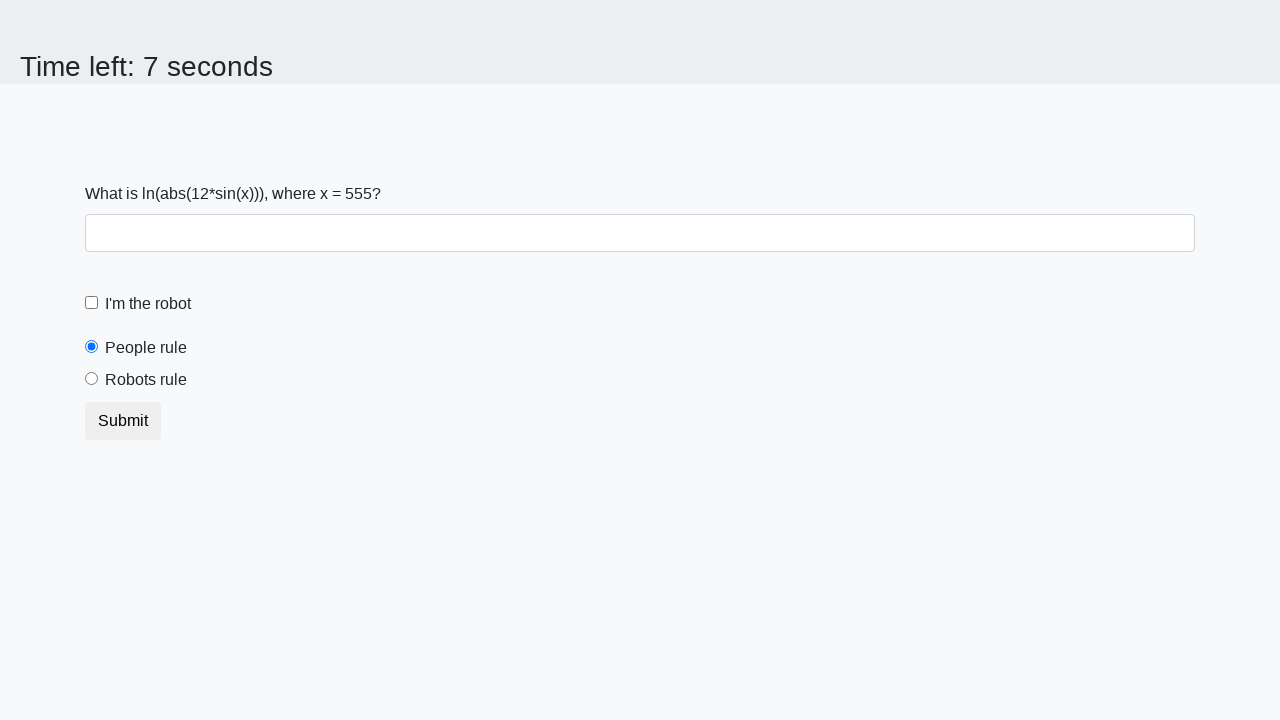

Located the input value element
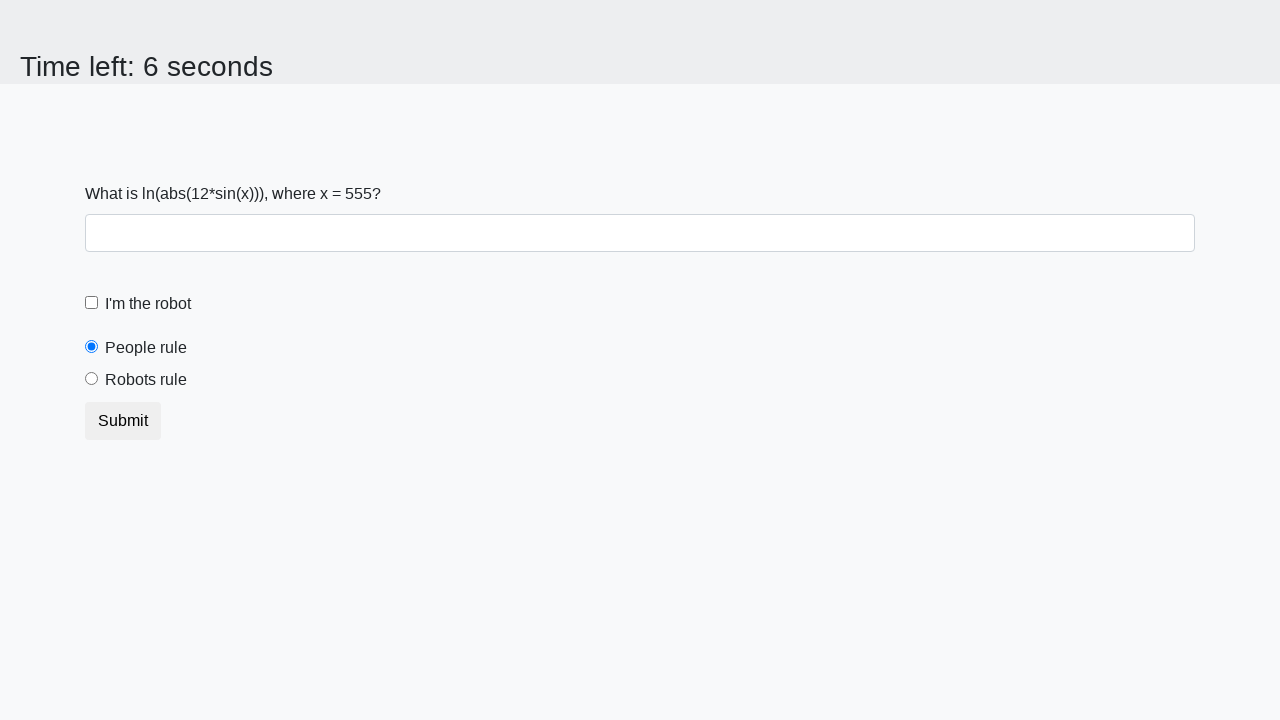

Retrieved x value from the page
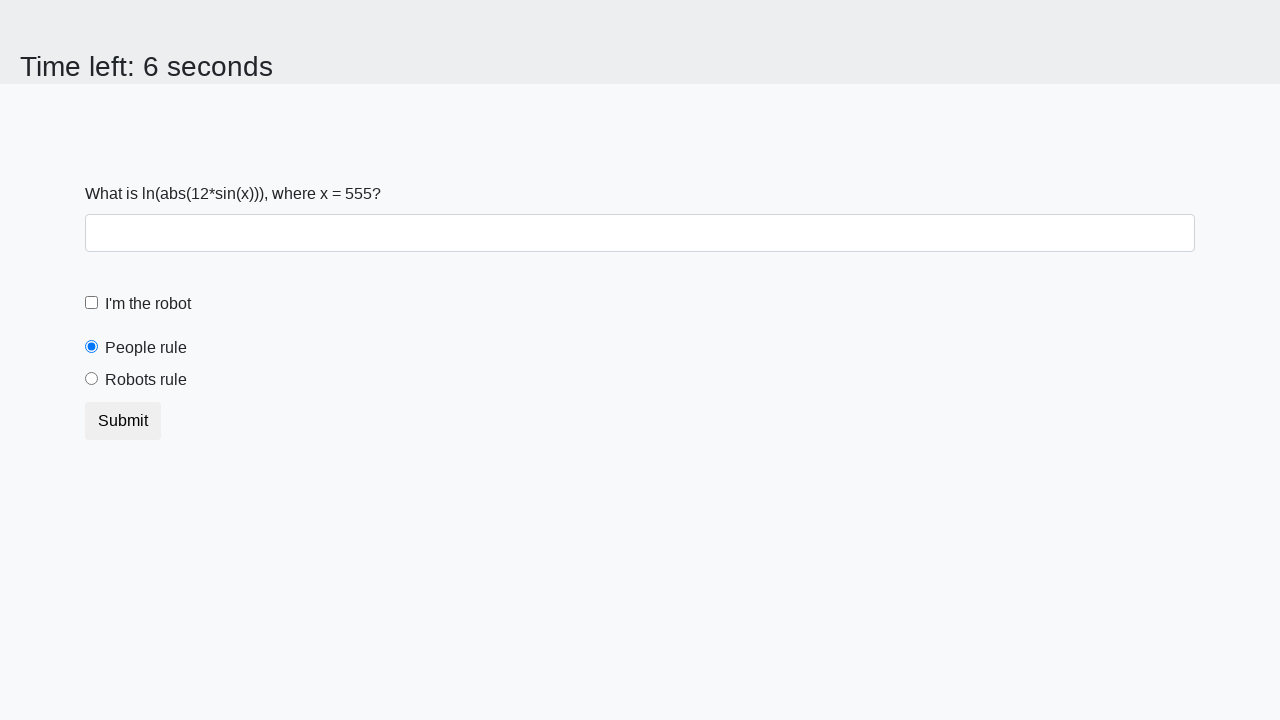

Calculated answer using formula: log(abs(12*sin(555))) = 2.349410598038059
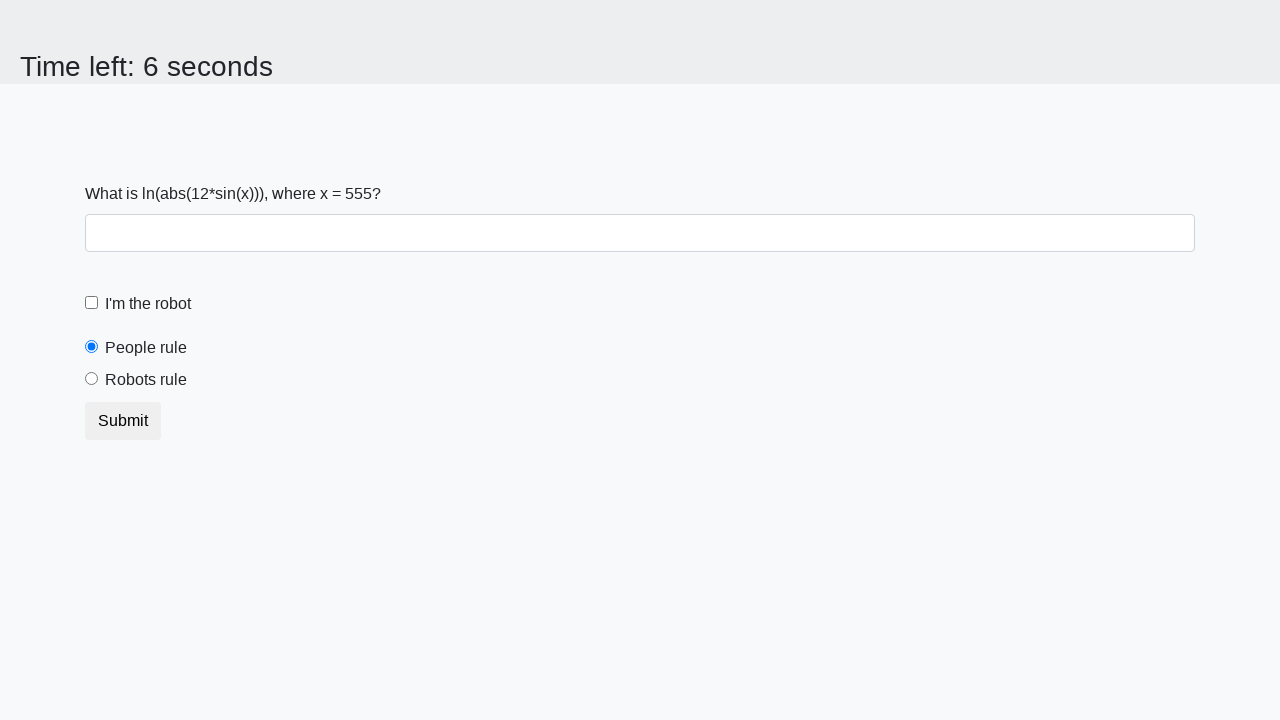

Filled answer field with calculated value: 2.349410598038059 on #answer
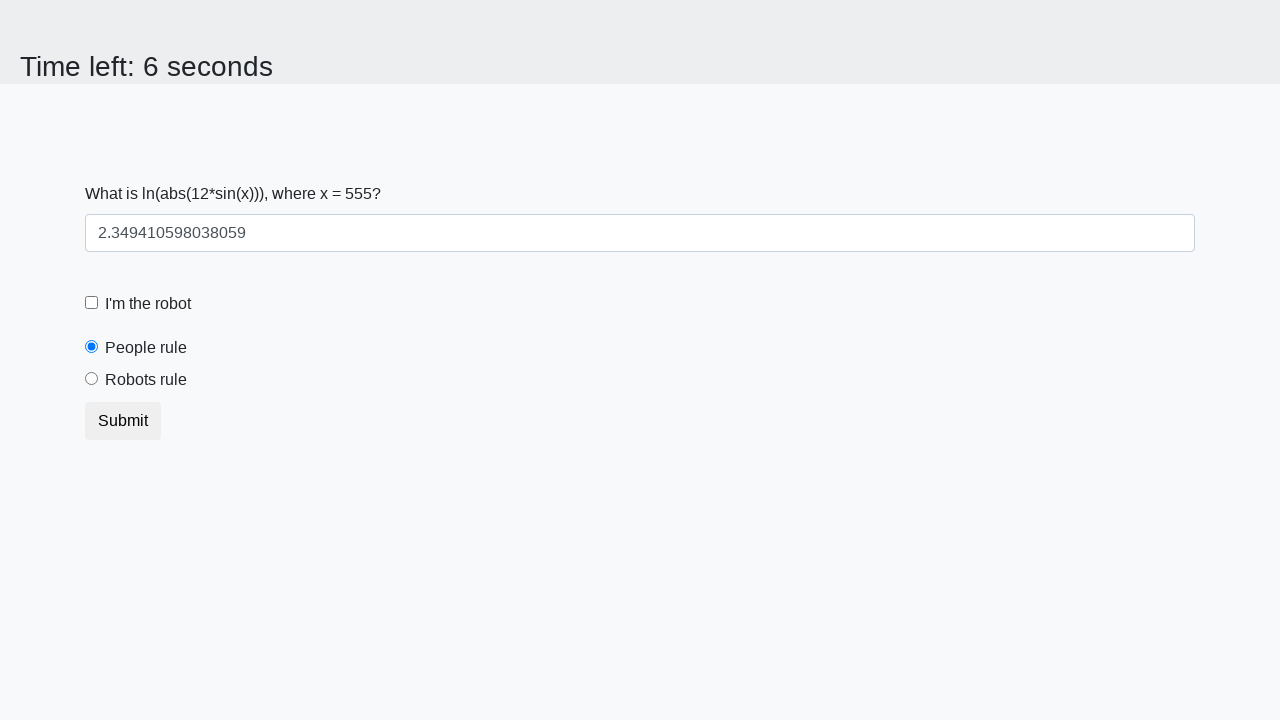

Clicked the robot checkbox at (92, 303) on #robotCheckbox
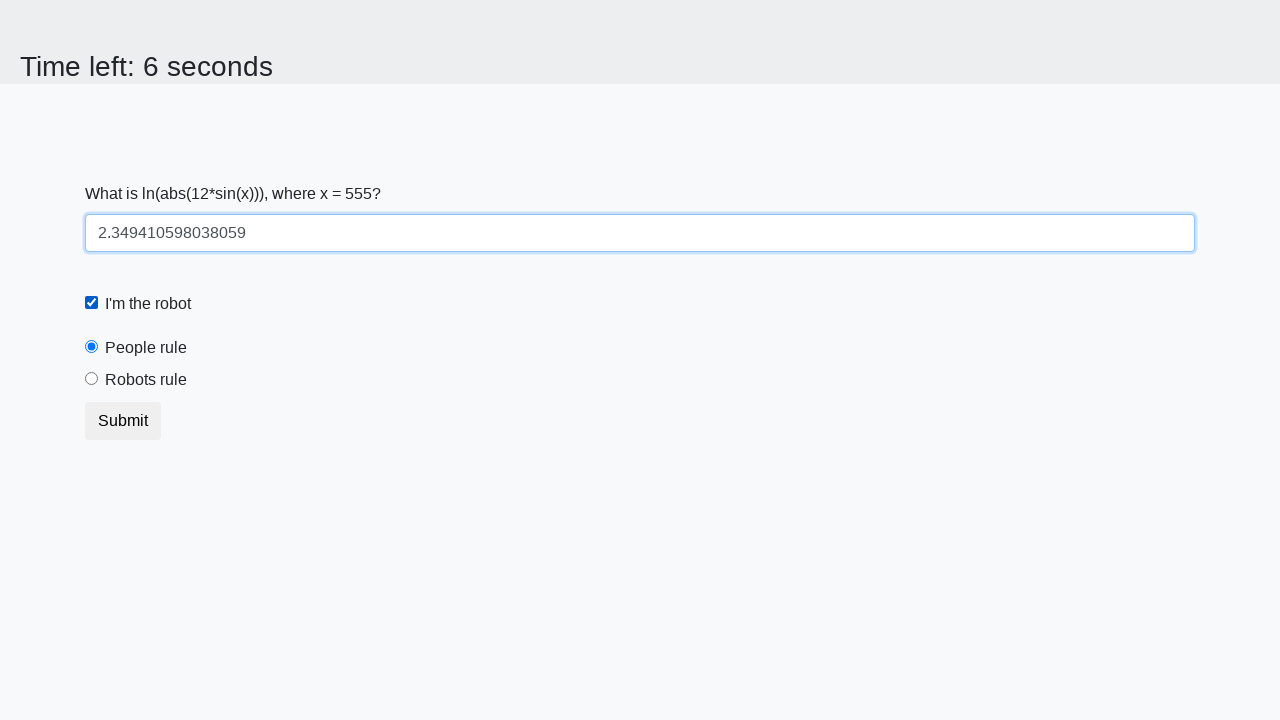

Clicked the 'robots rule' radio button at (92, 379) on #robotsRule
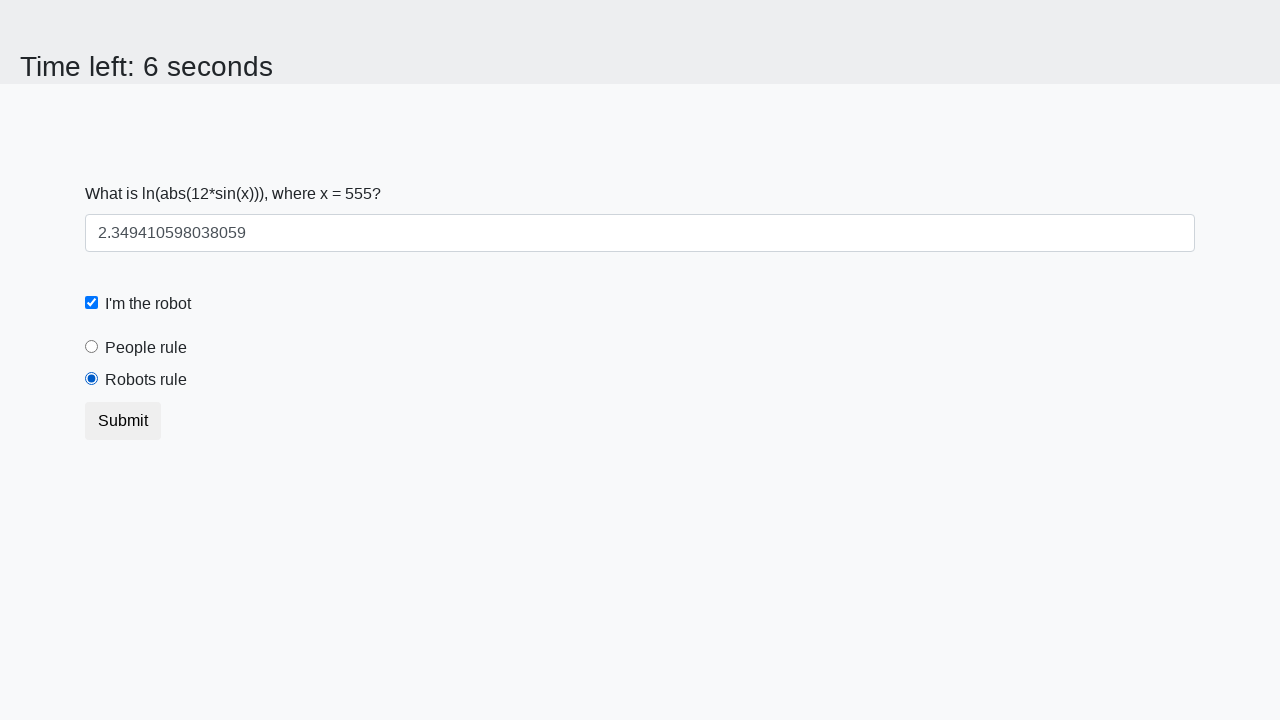

Clicked the submit button at (123, 421) on button.btn
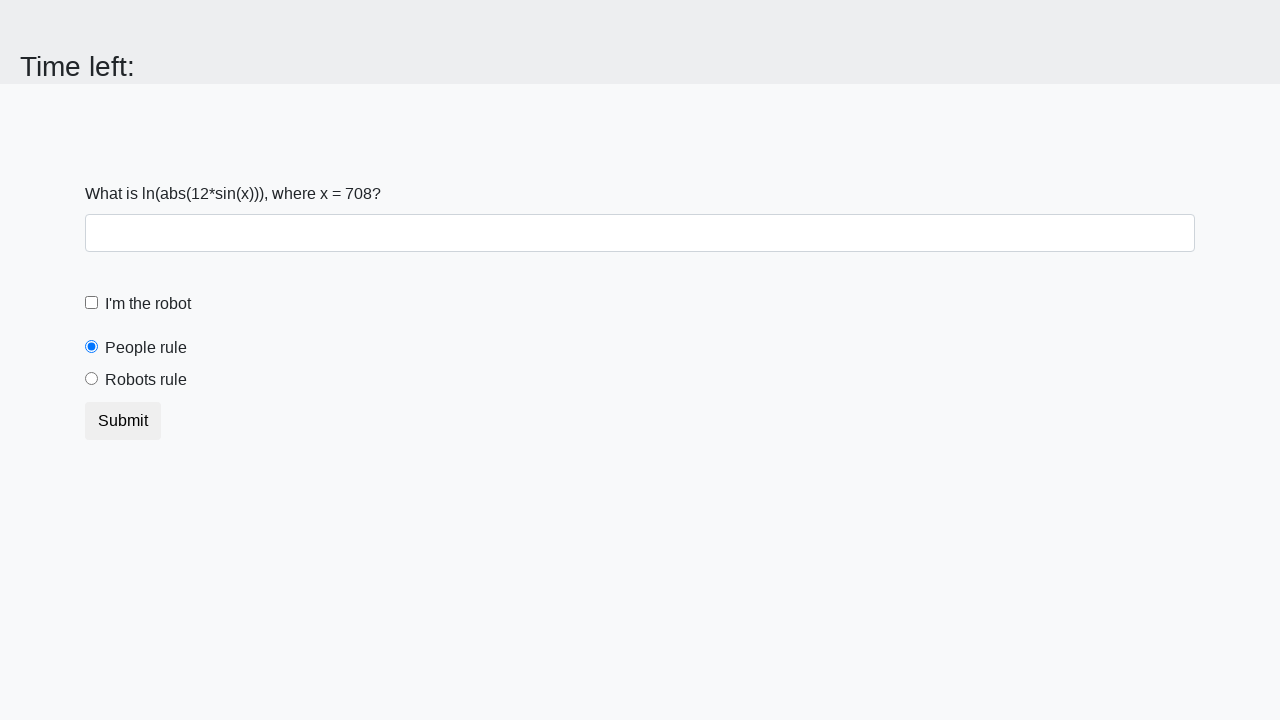

Waited 2 seconds for form submission response
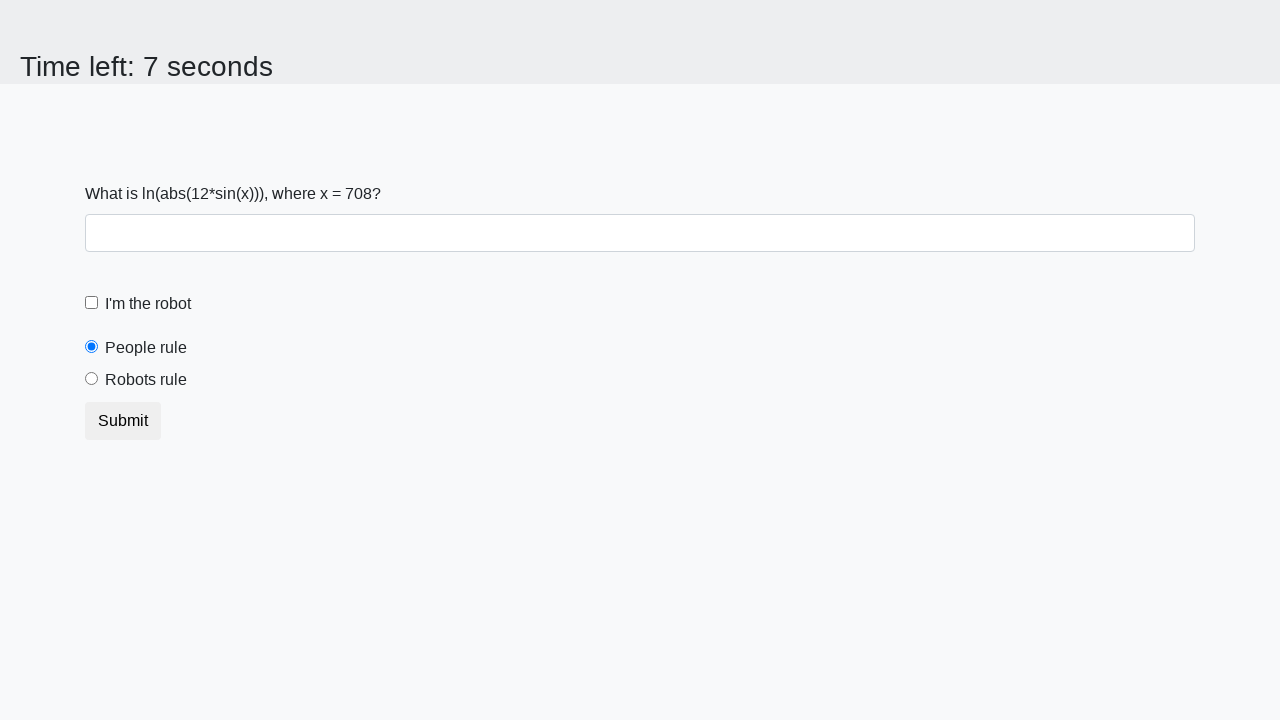

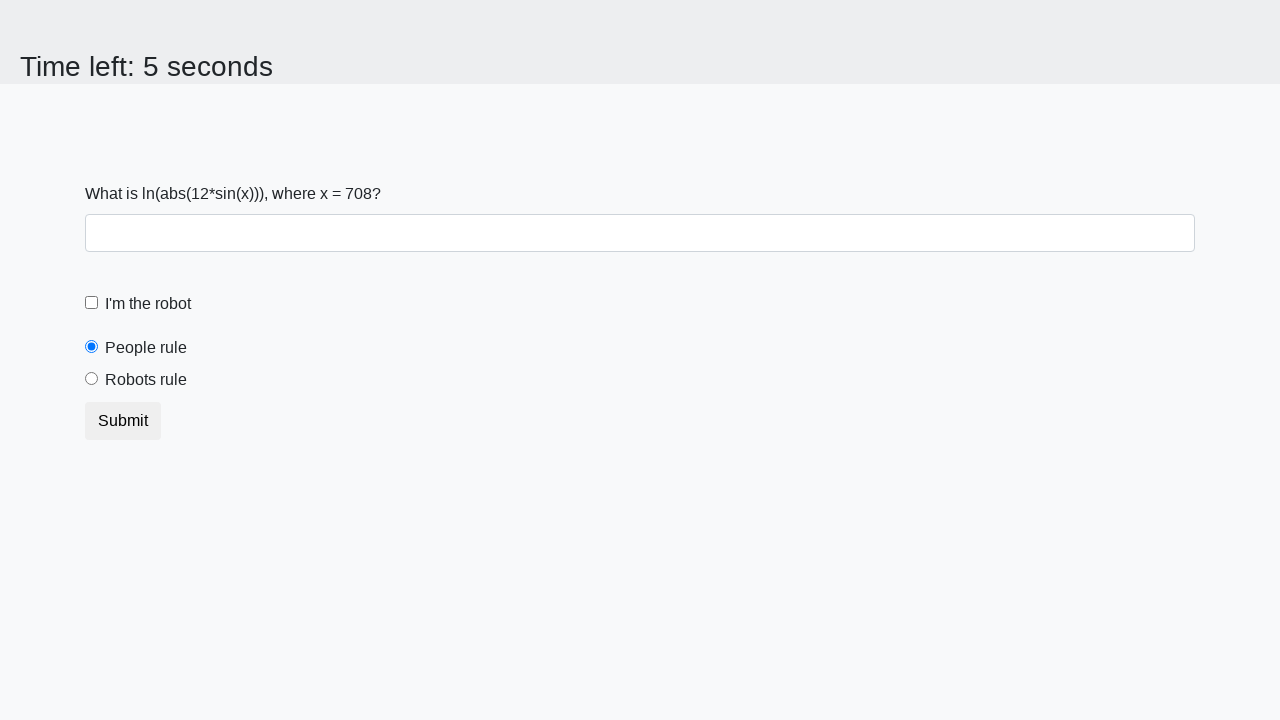